Tests mouse hover functionality by hovering over three avatar images to reveal hidden user information text beneath each one.

Starting URL: https://the-internet.herokuapp.com/hovers

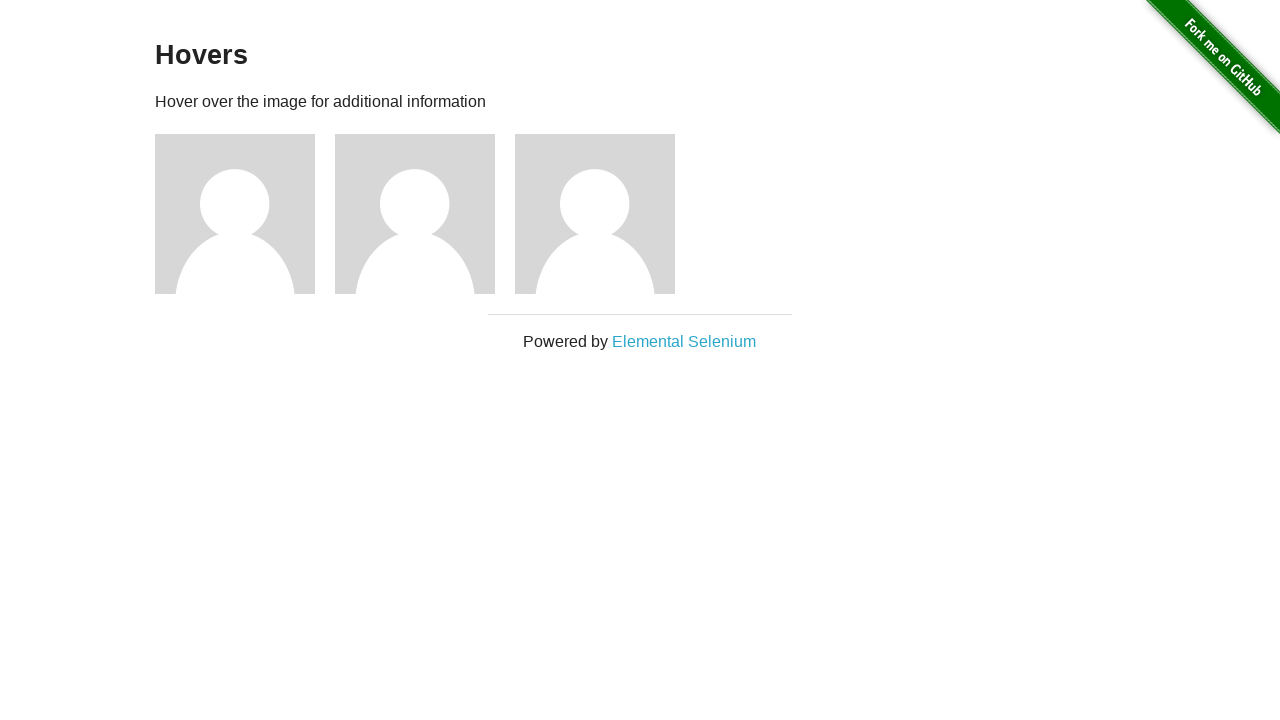

Hovered over avatar image 1 to reveal hidden user information at (235, 214) on #content > div > div:nth-child(3) > img
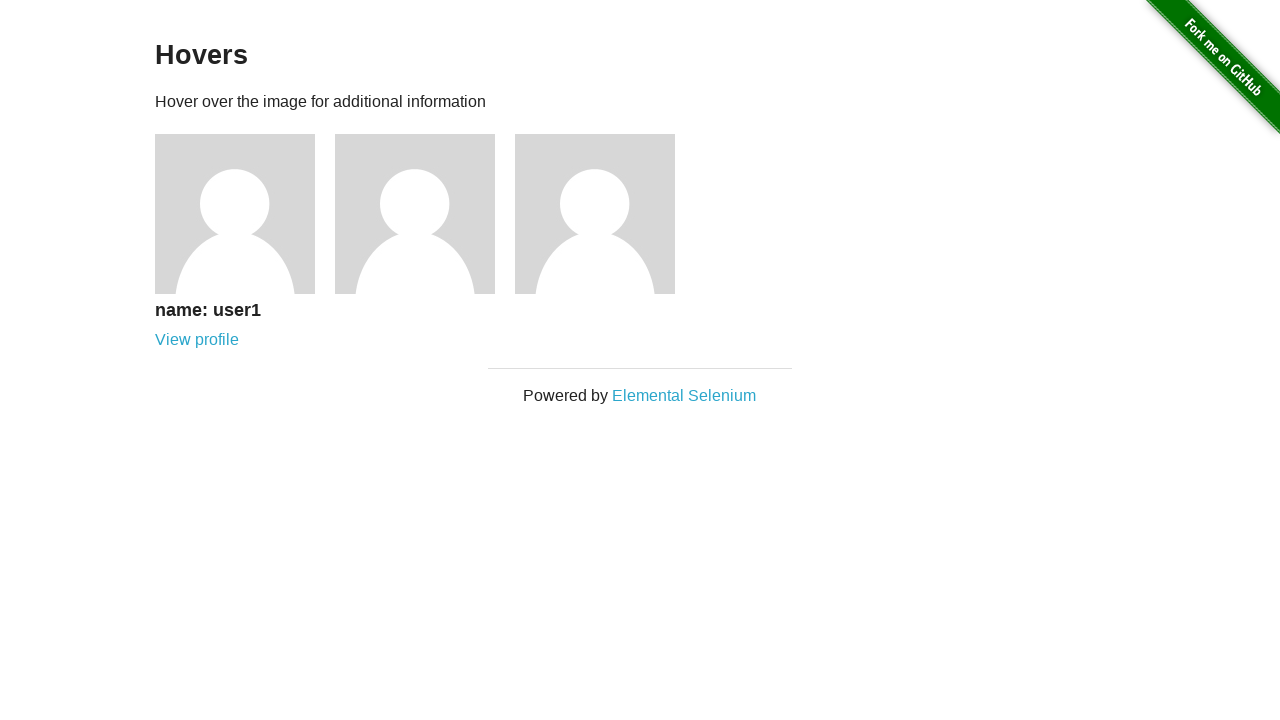

User information text for avatar 1 is now visible
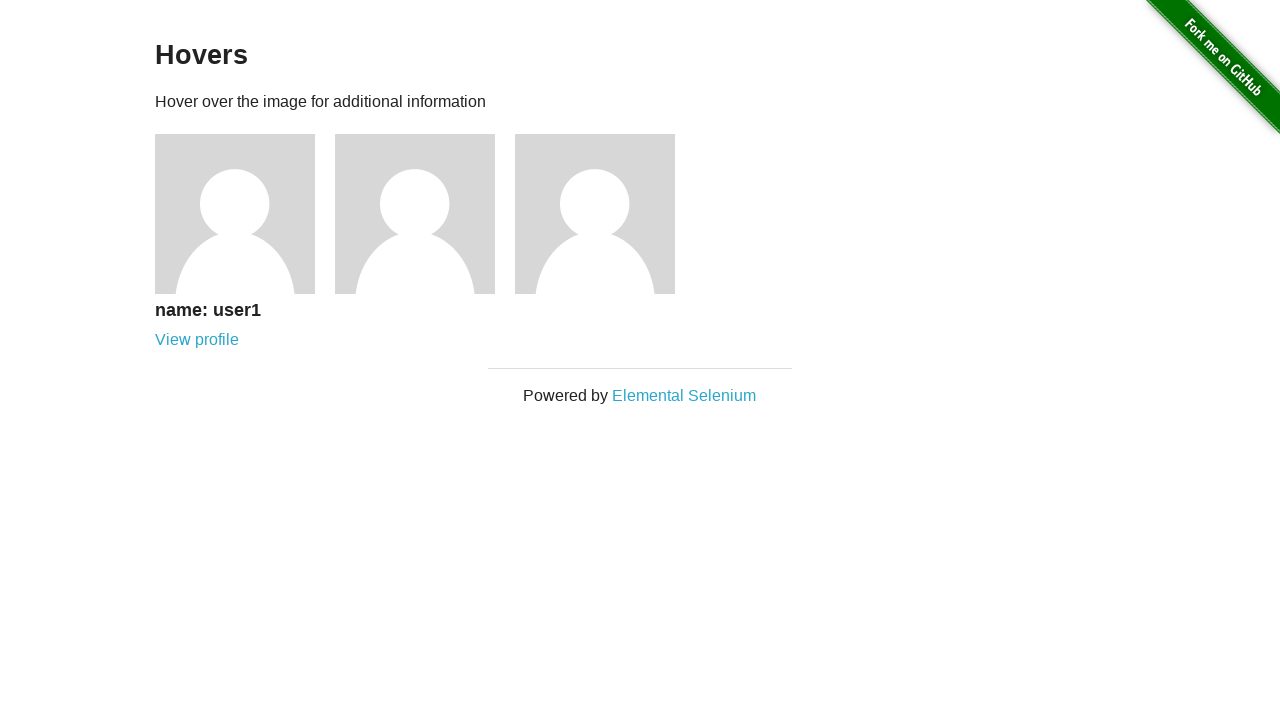

Hovered over avatar image 2 to reveal hidden user information at (415, 214) on #content > div > div:nth-child(4) > img
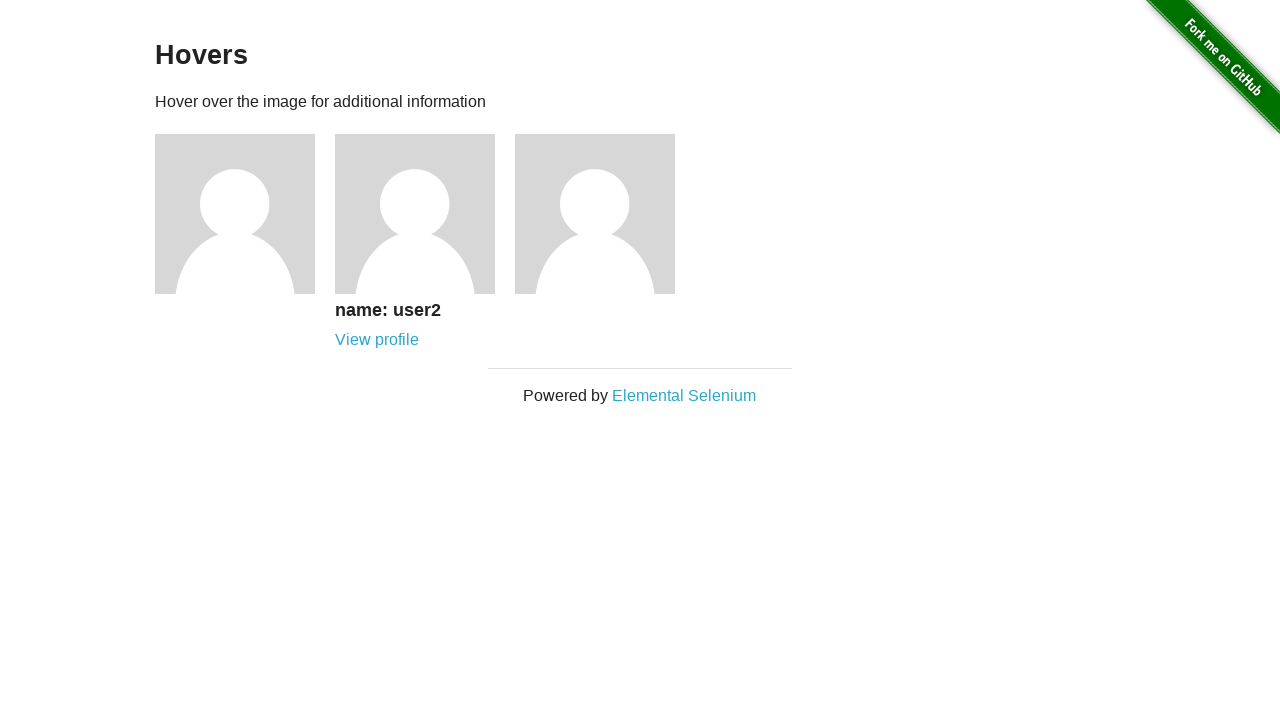

User information text for avatar 2 is now visible
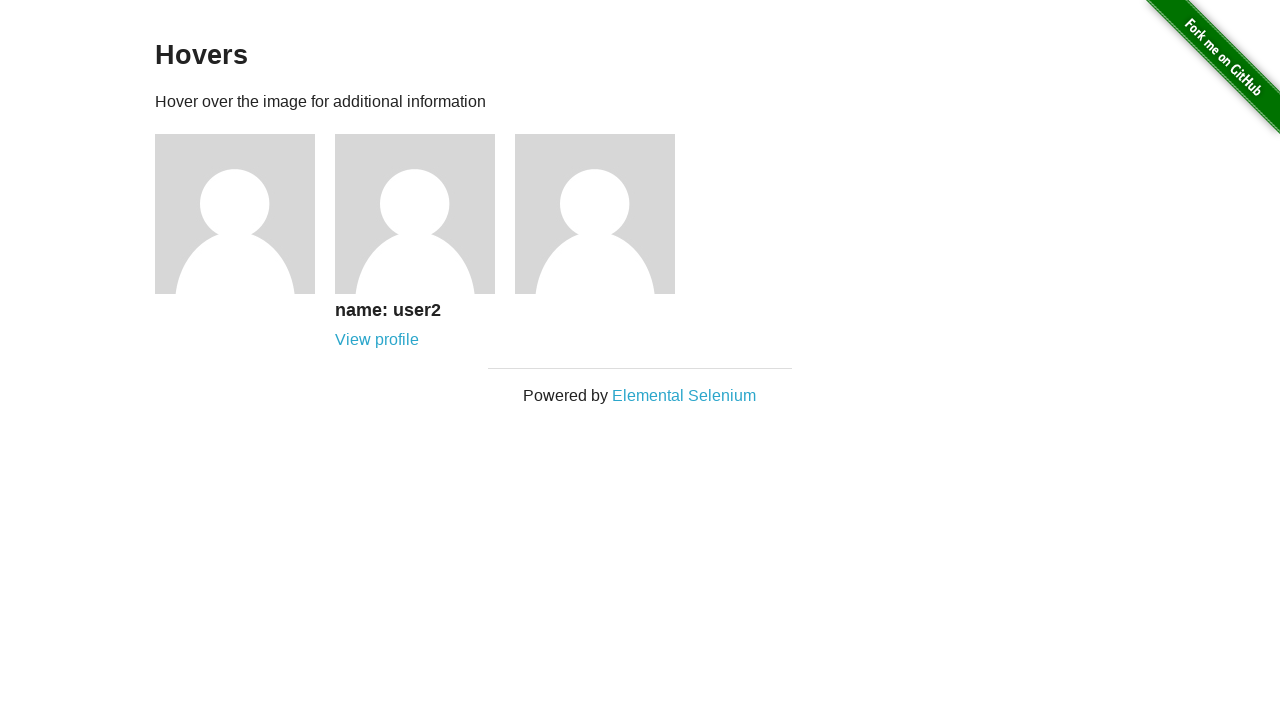

Hovered over avatar image 3 to reveal hidden user information at (595, 214) on #content > div > div:nth-child(5) > img
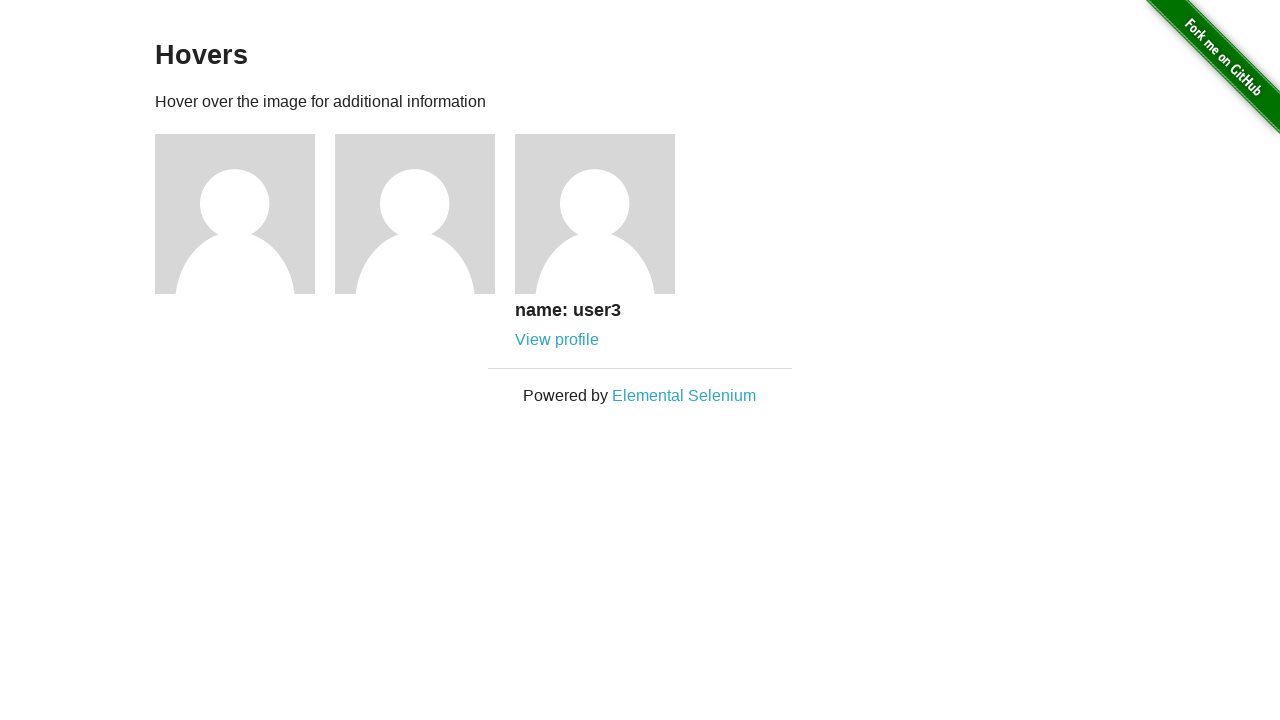

User information text for avatar 3 is now visible
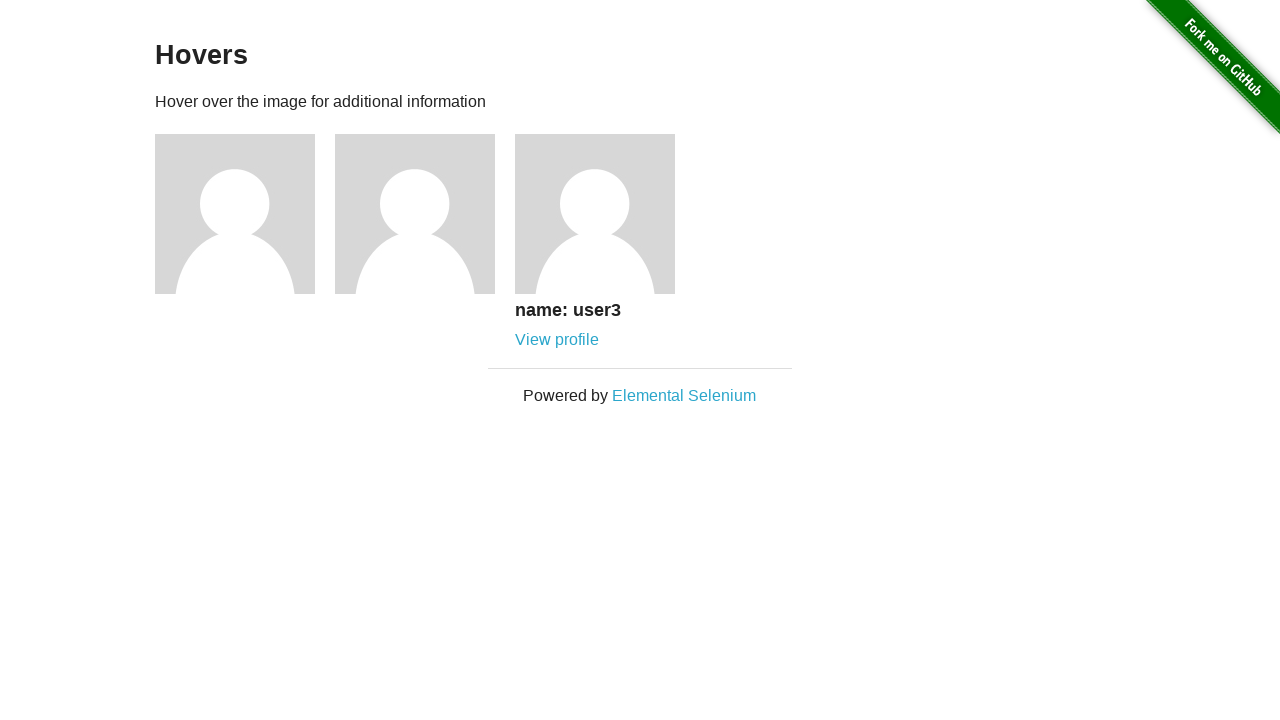

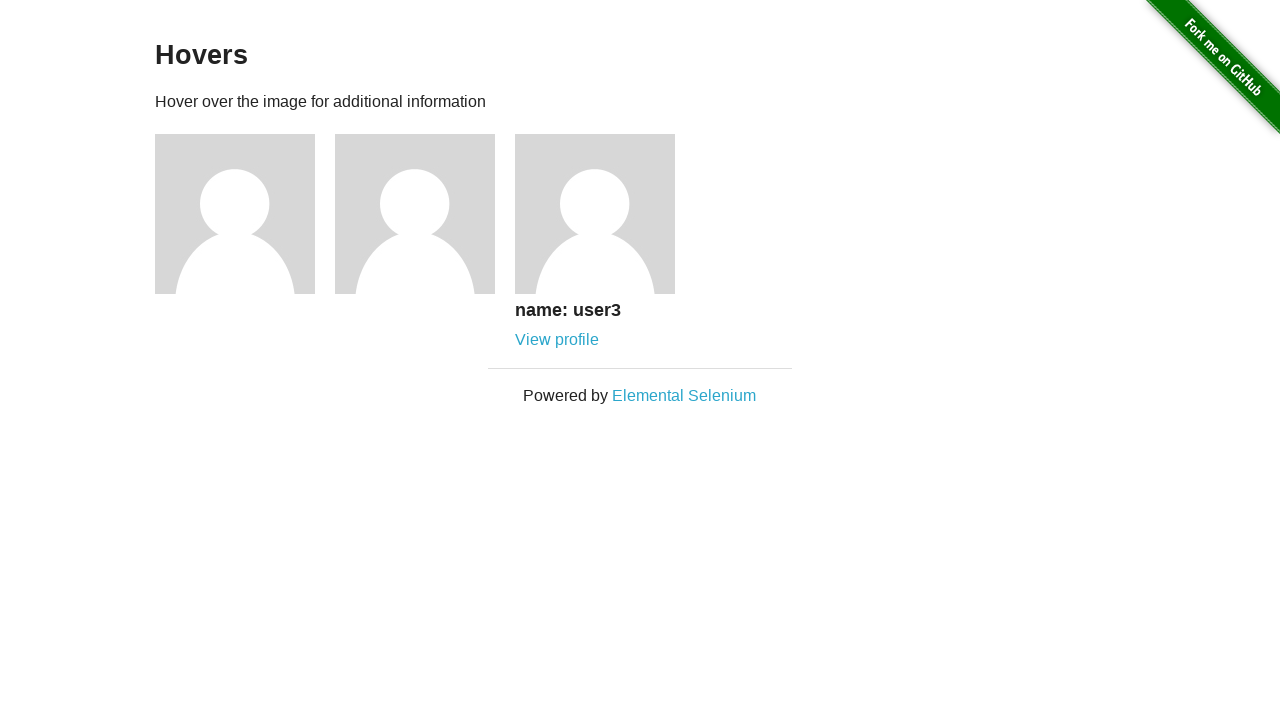